Tests that the toggle-all checkbox updates its state when individual items are completed or cleared

Starting URL: https://demo.playwright.dev/todomvc

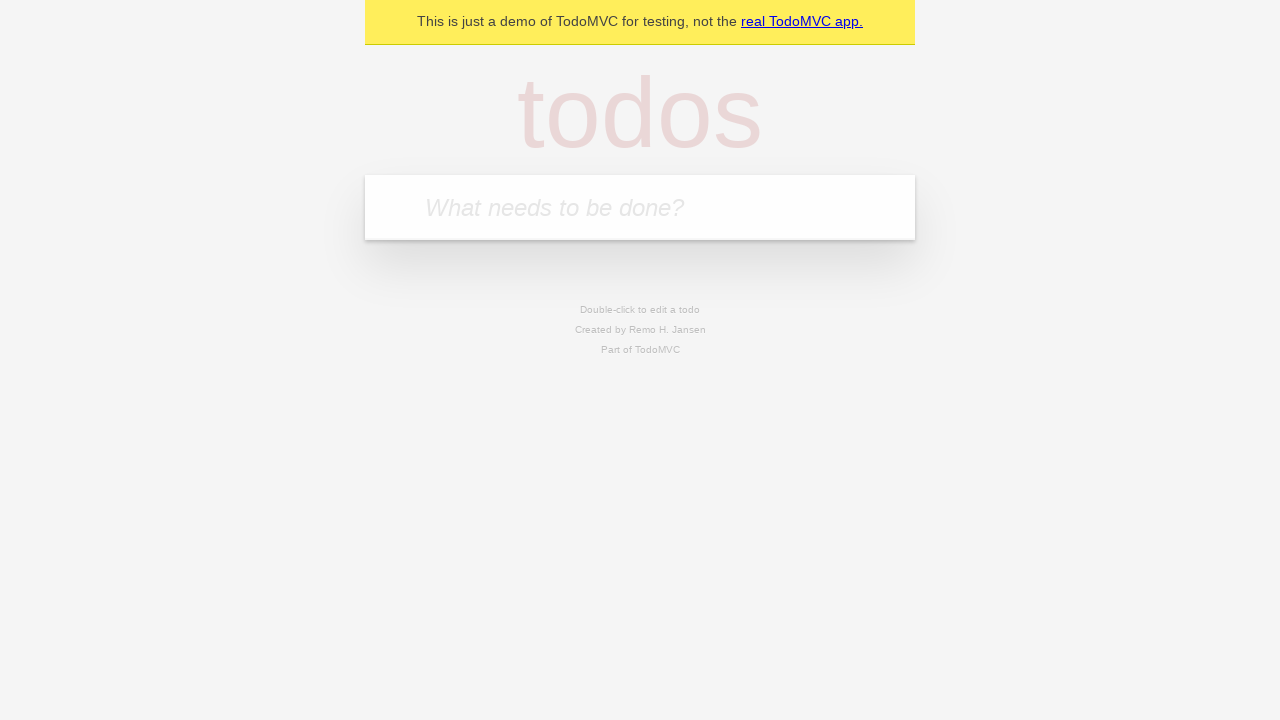

Filled todo input with 'buy some cheese' on internal:attr=[placeholder="What needs to be done?"i]
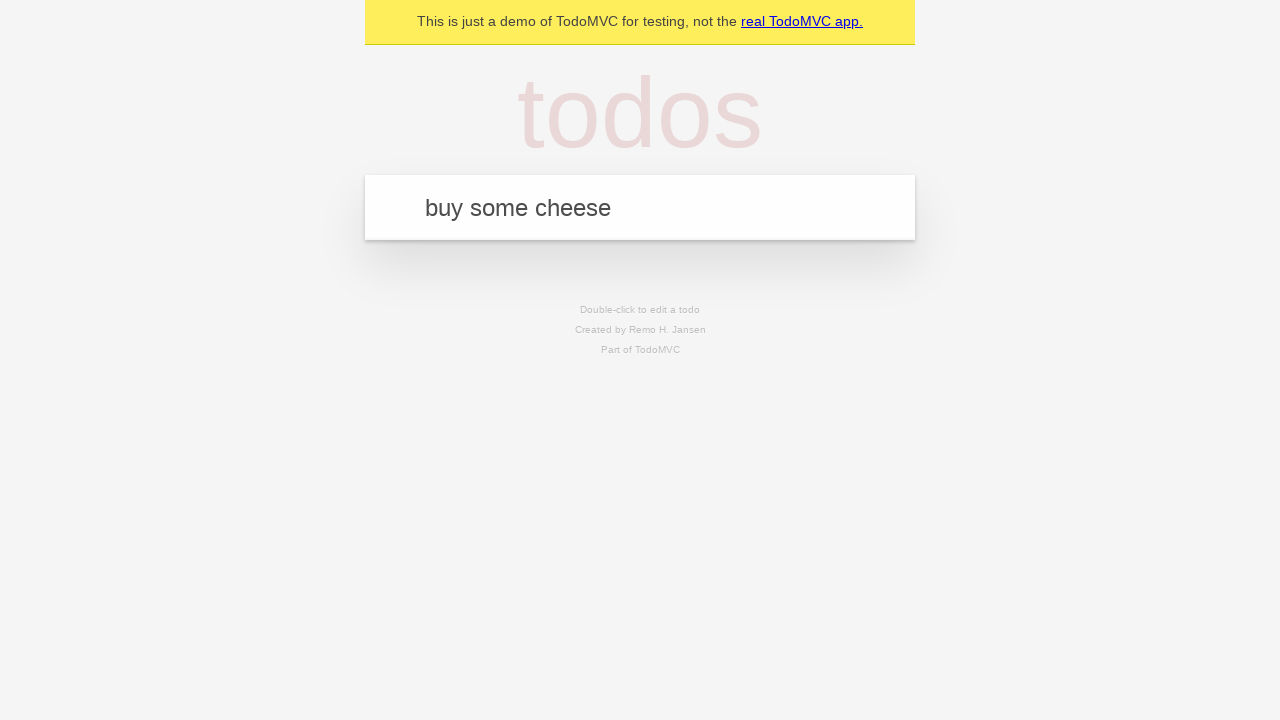

Pressed Enter to create first todo item on internal:attr=[placeholder="What needs to be done?"i]
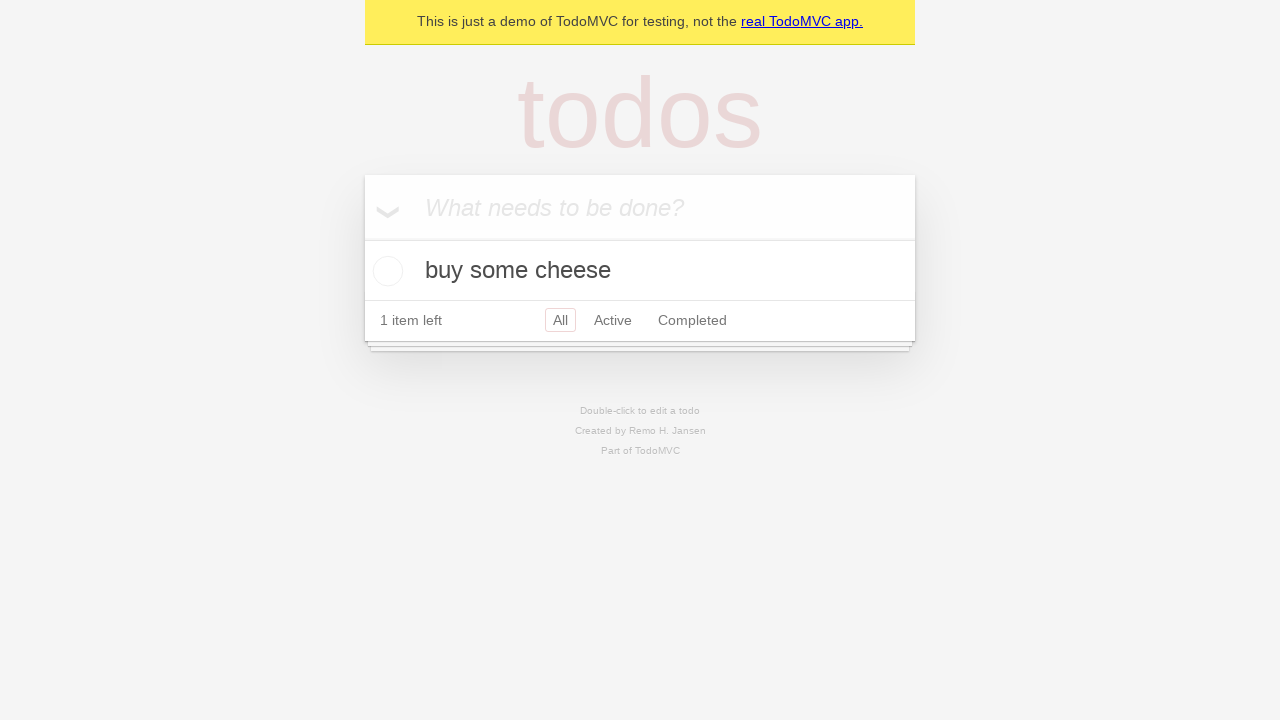

Filled todo input with 'feed the cat' on internal:attr=[placeholder="What needs to be done?"i]
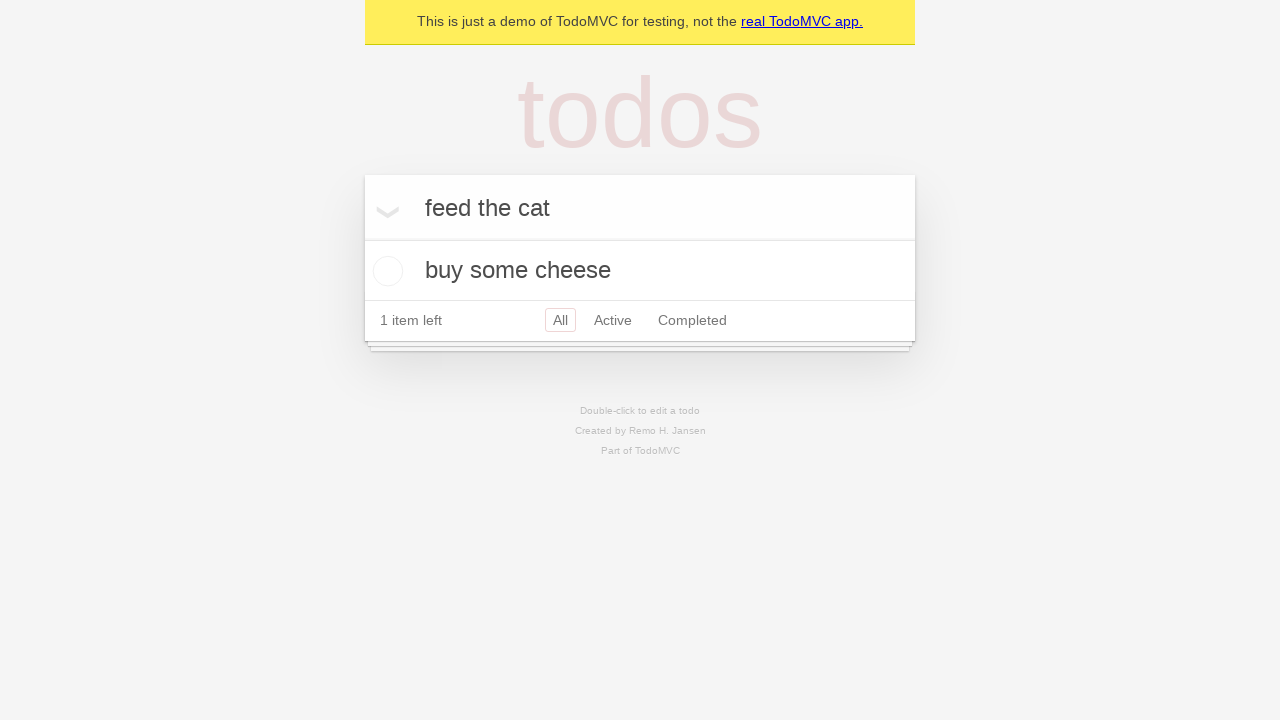

Pressed Enter to create second todo item on internal:attr=[placeholder="What needs to be done?"i]
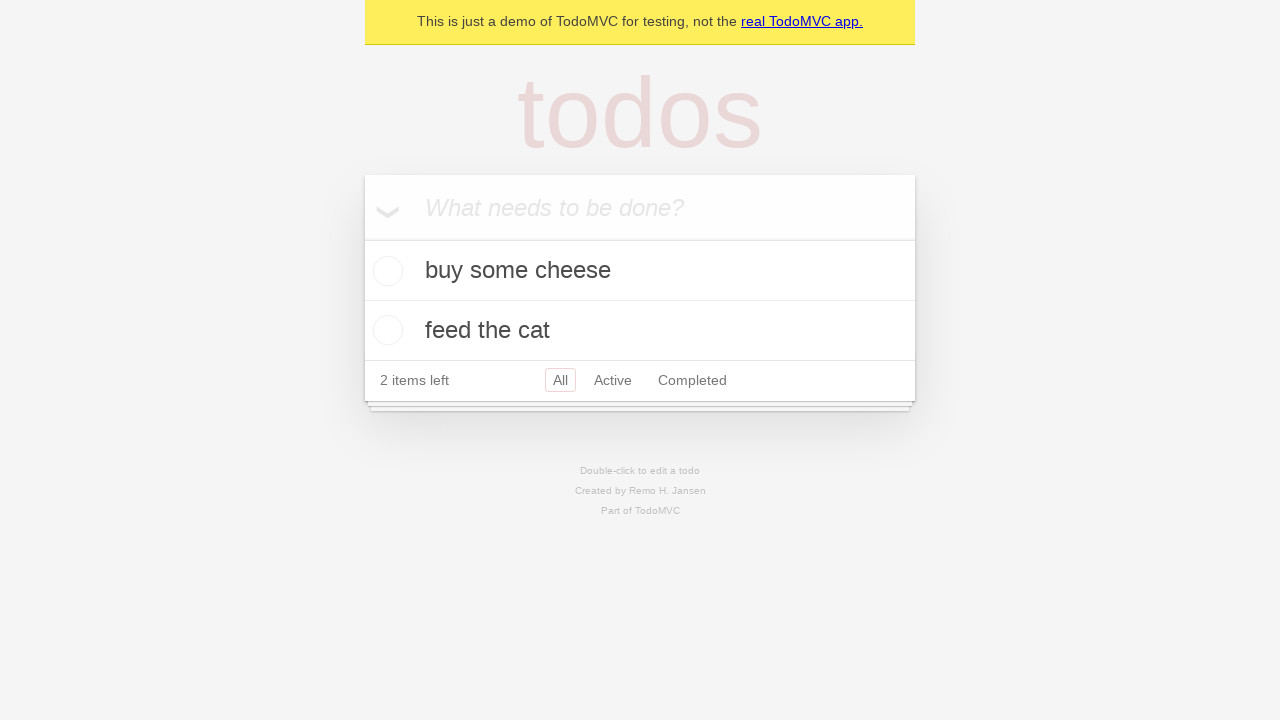

Filled todo input with 'book a doctors appointment' on internal:attr=[placeholder="What needs to be done?"i]
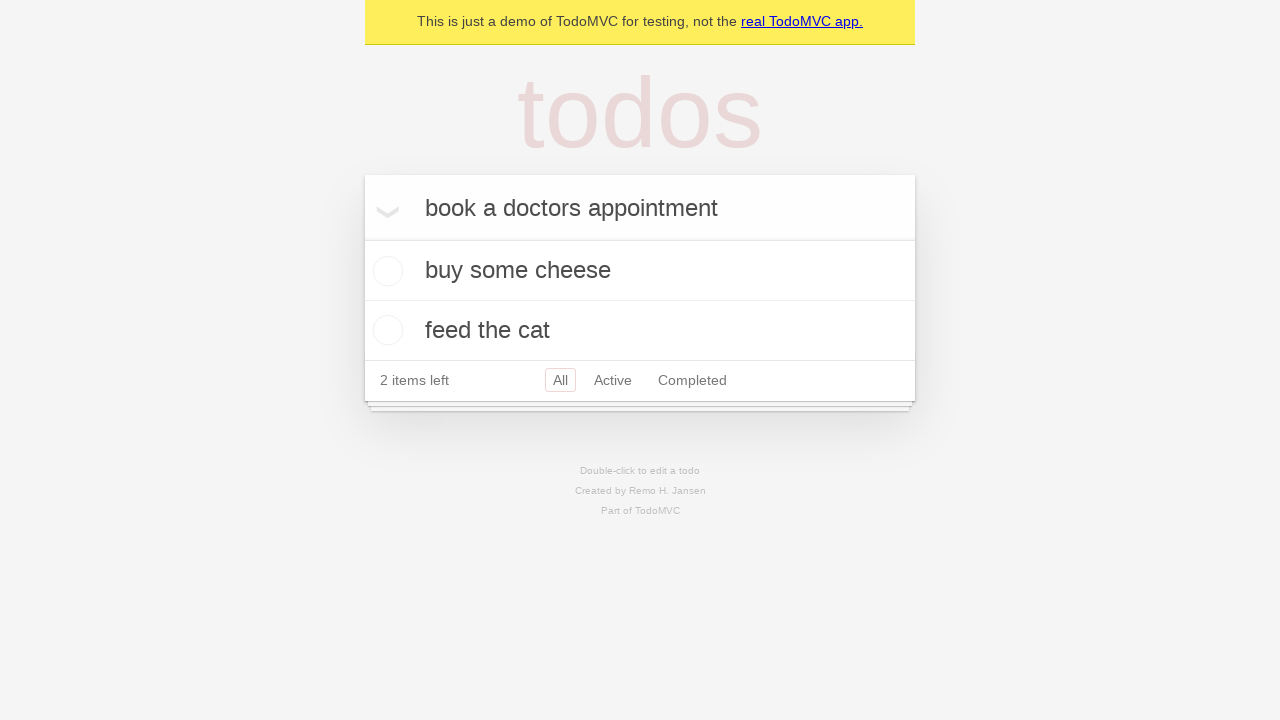

Pressed Enter to create third todo item on internal:attr=[placeholder="What needs to be done?"i]
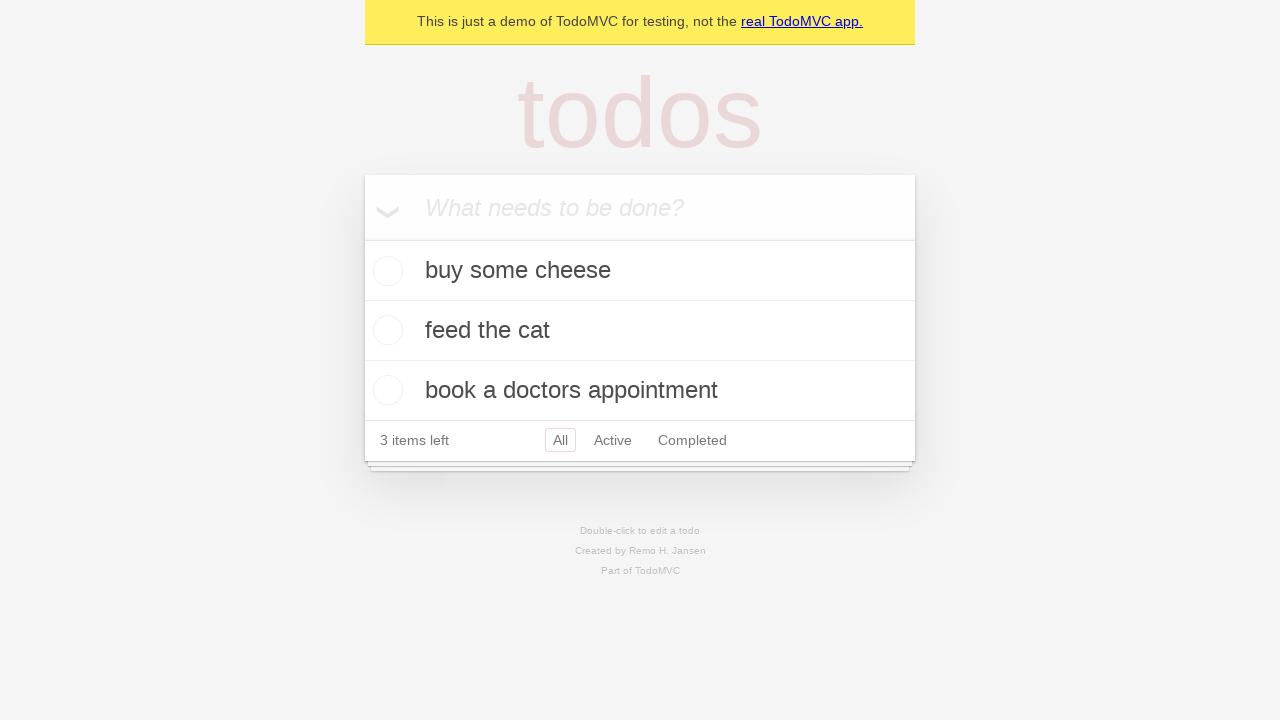

Checked toggle-all checkbox to mark all todos as complete at (362, 238) on internal:label="Mark all as complete"i
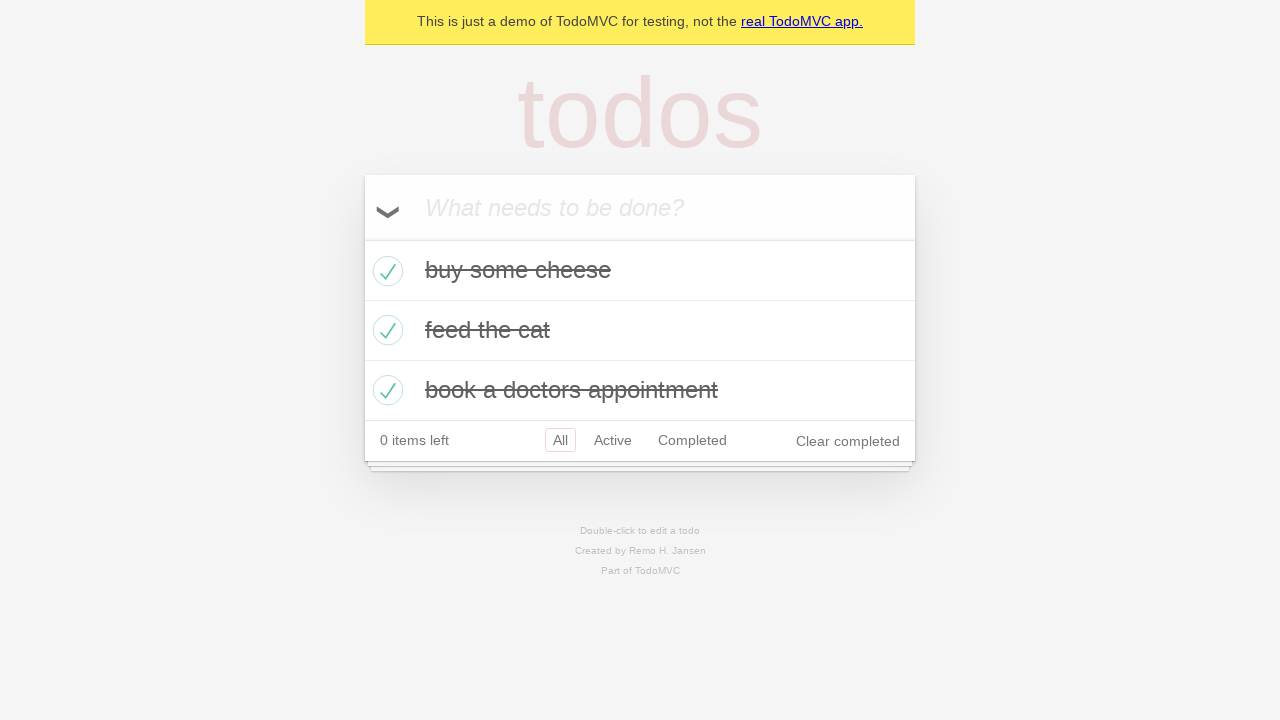

Unchecked first todo item checkbox at (385, 271) on internal:testid=[data-testid="todo-item"s] >> nth=0 >> internal:role=checkbox
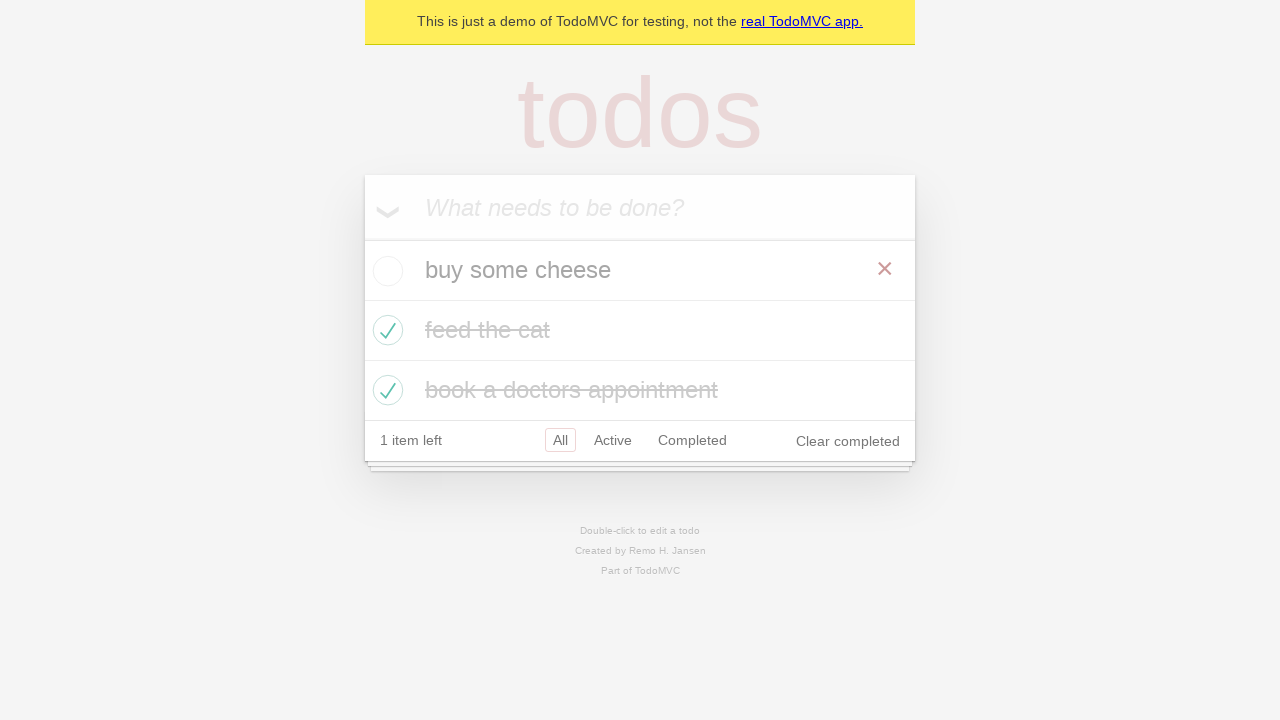

Checked first todo item checkbox again at (385, 271) on internal:testid=[data-testid="todo-item"s] >> nth=0 >> internal:role=checkbox
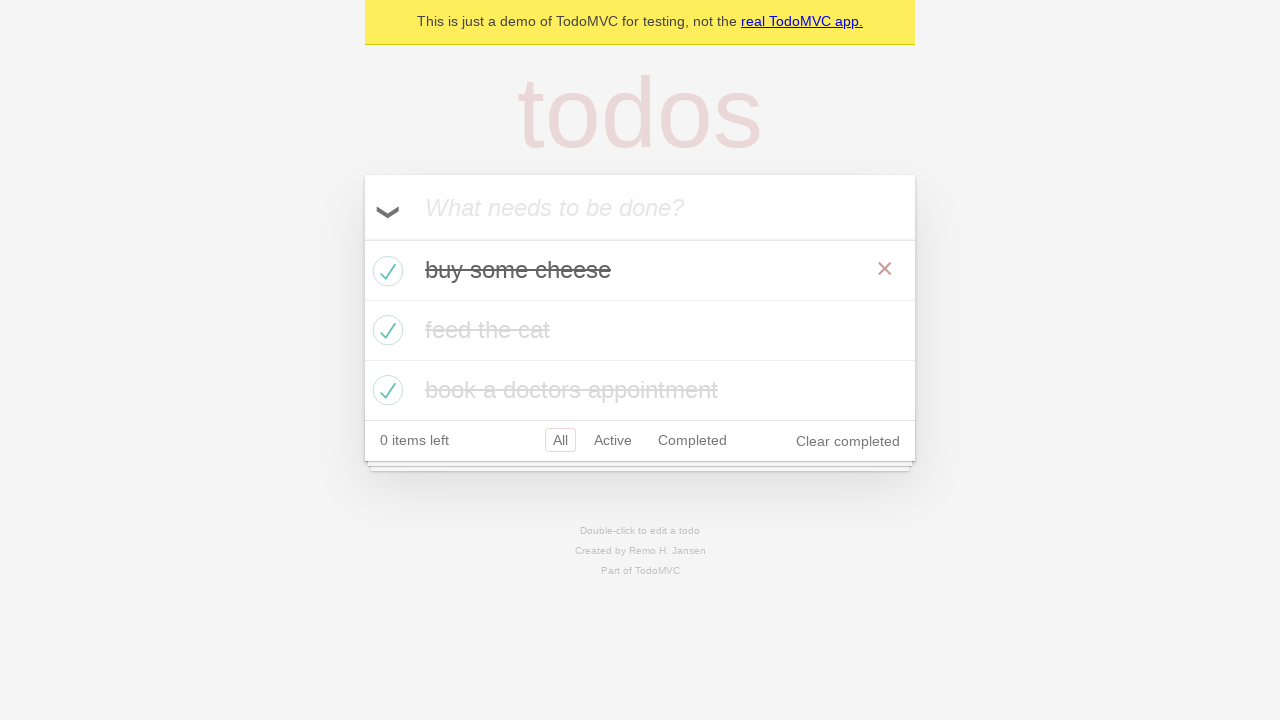

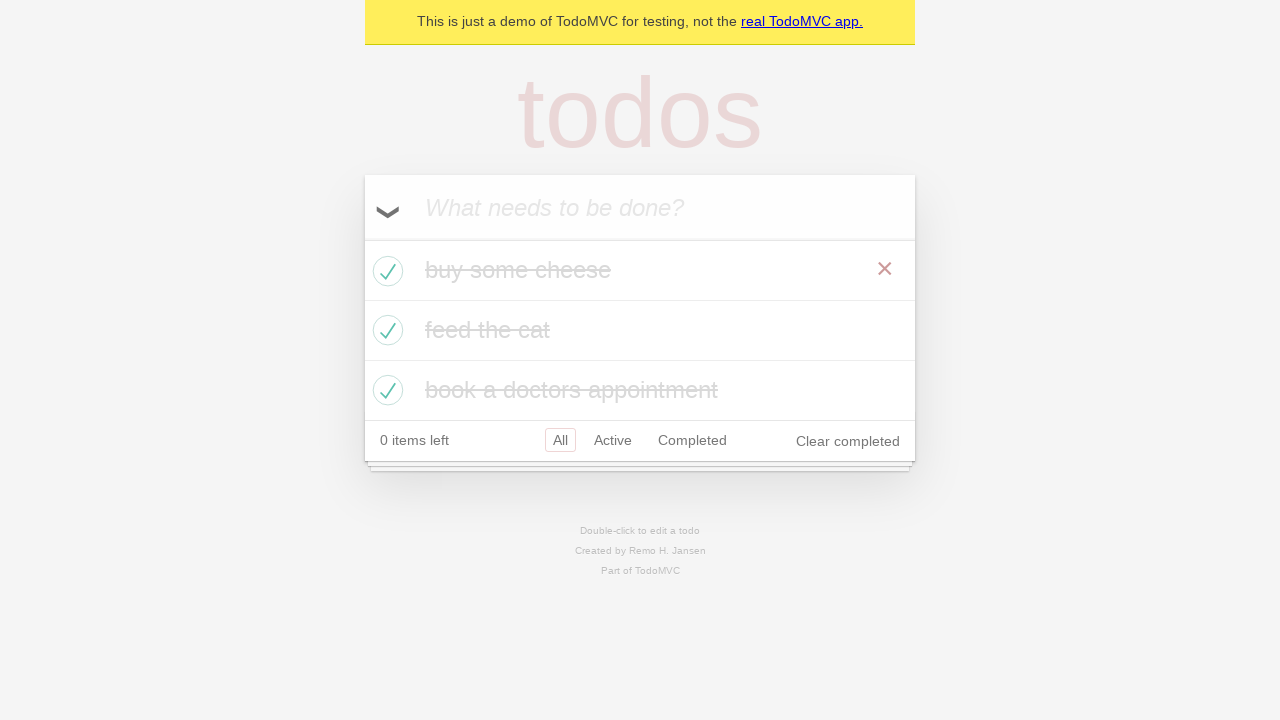